Tests navigation to the Privacy page by clicking the 'More' menu button and selecting the privacy option

Starting URL: https://sescampre.jccm.es/portalsalud/app/inicio

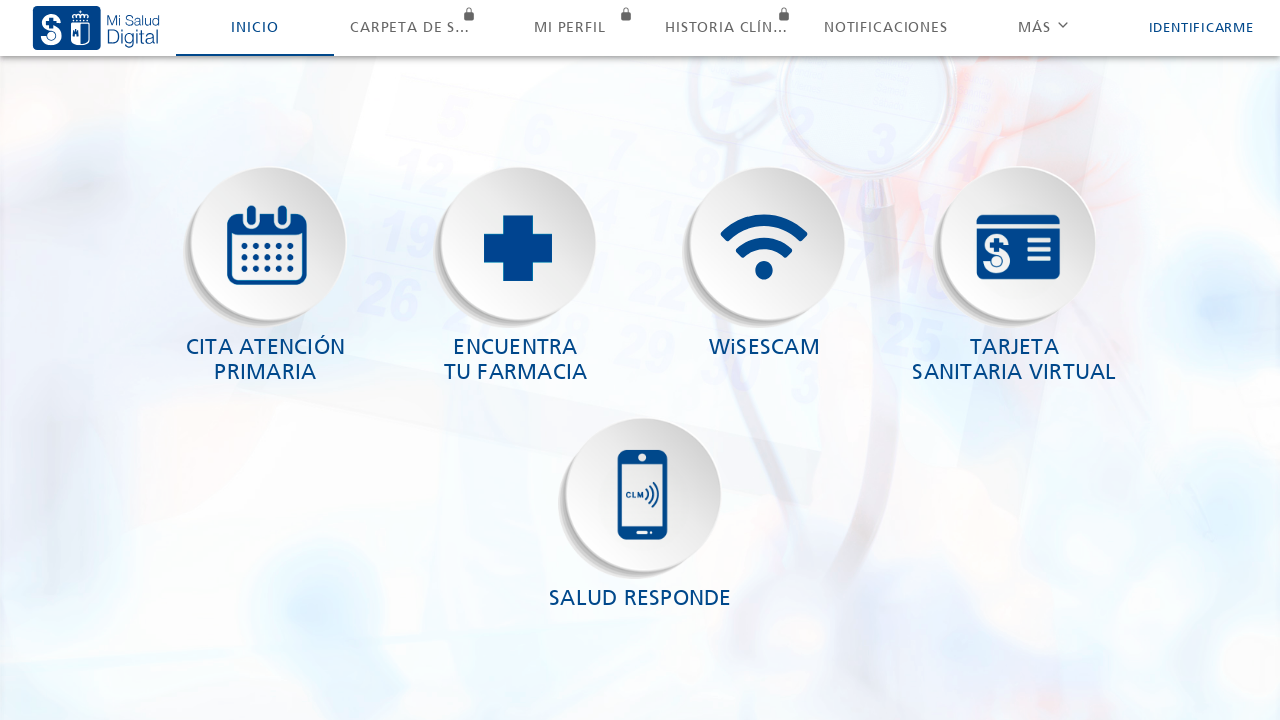

Clicked 'Más' (More) menu button at (1043, 28) on xpath=//ion-segment-button[contains(.,'Más')]
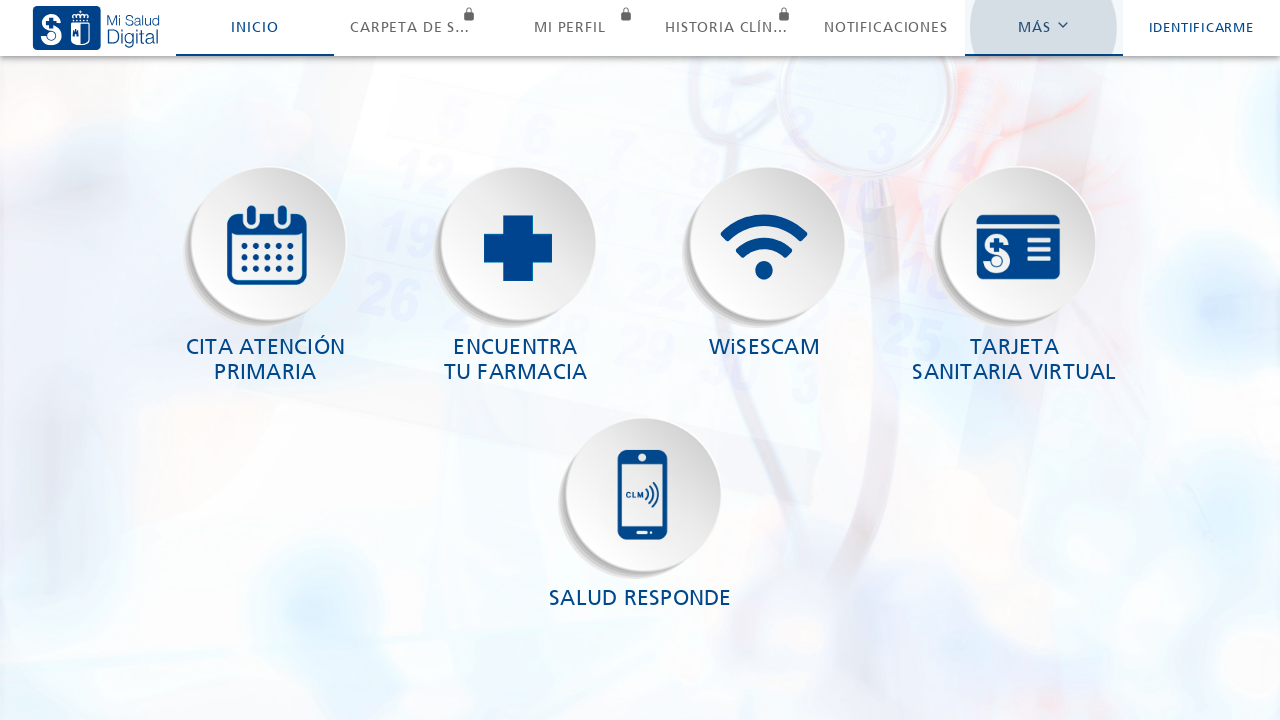

Waited for popover menu to appear
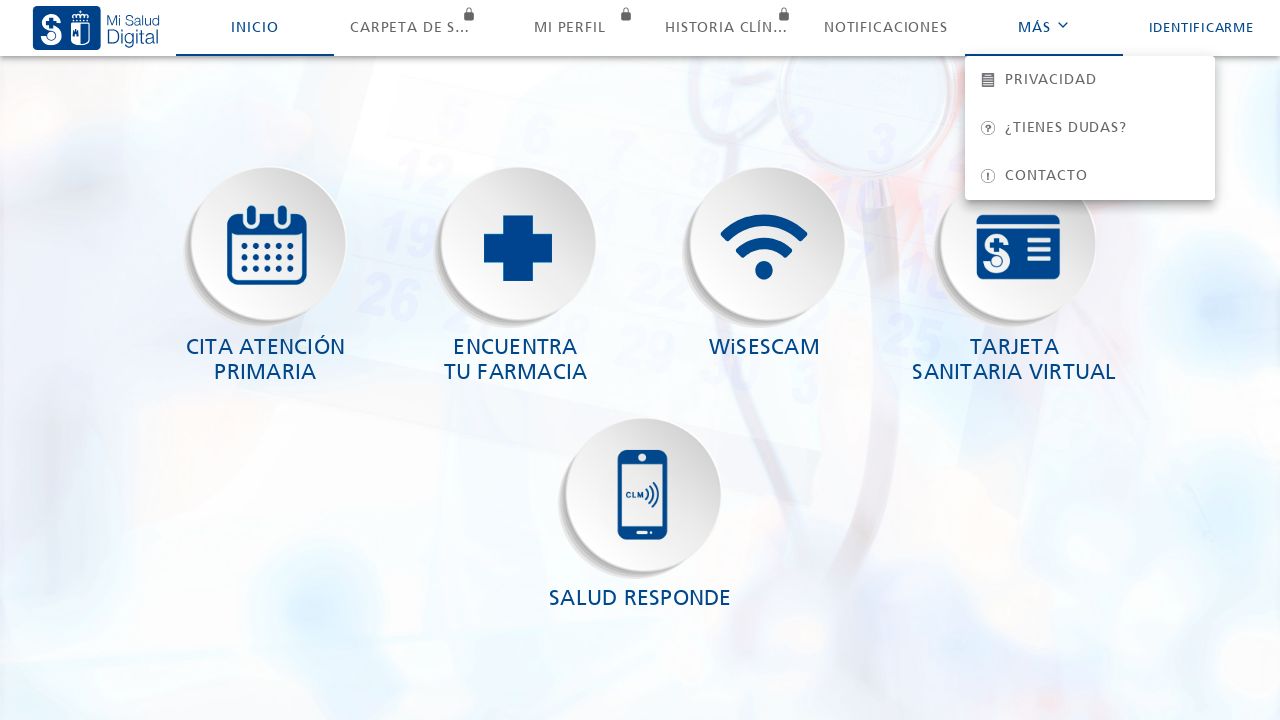

Clicked privacy option in popover menu at (1090, 80) on .popover-viewport > .md:nth-child(2)
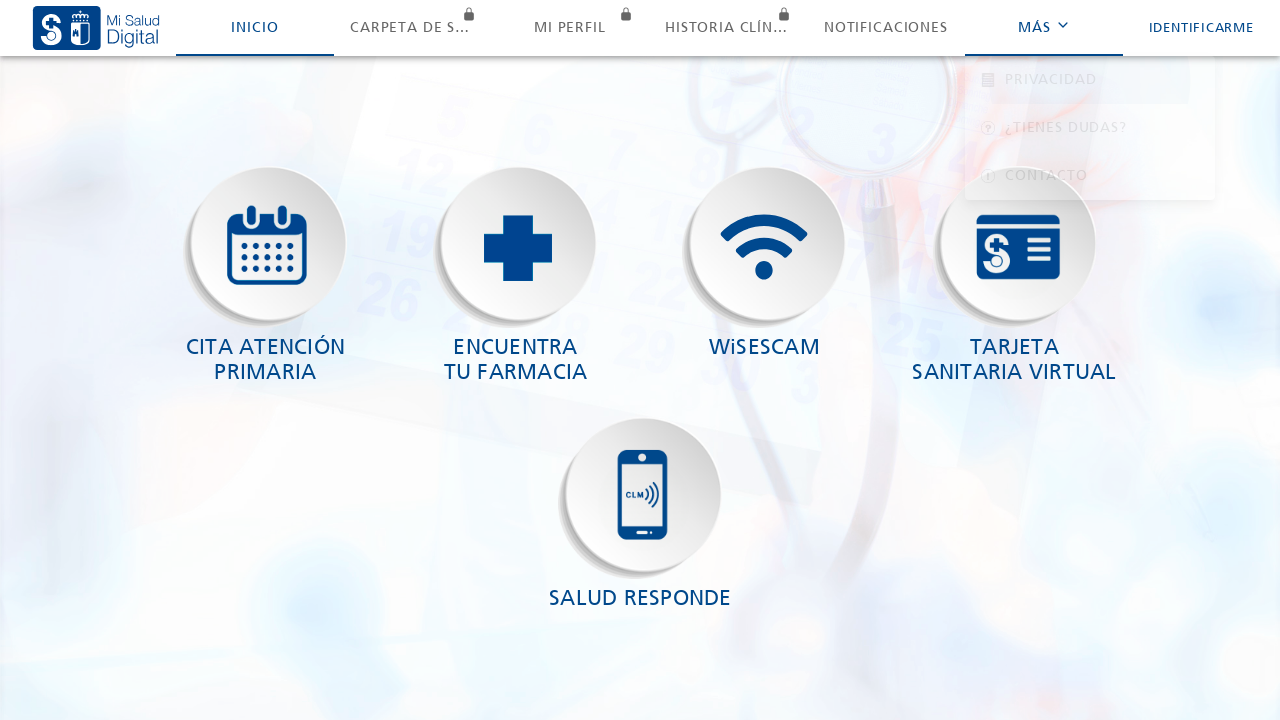

Privacy page header 'Privacidad' confirmed to be displayed
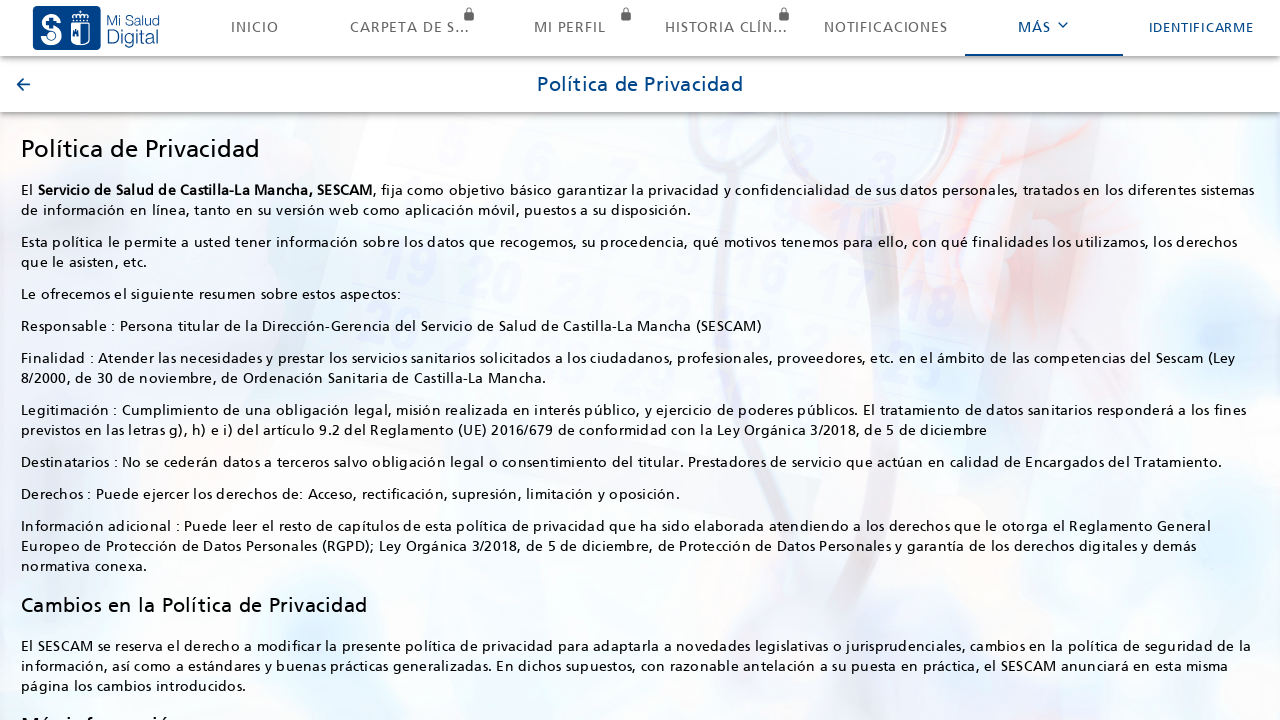

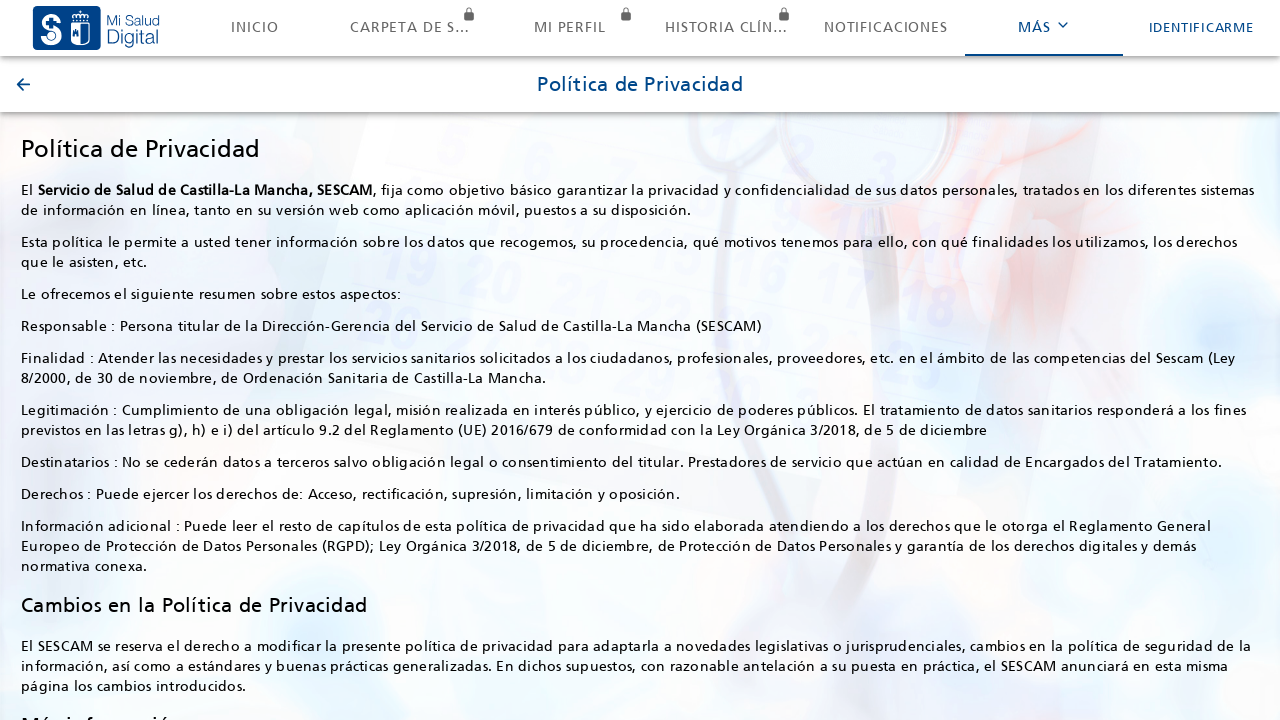